Tests browser notification popup functionality by clicking a button that triggers a notification

Starting URL: https://demoapps.qspiders.com/ui/browserNot?sublist=0

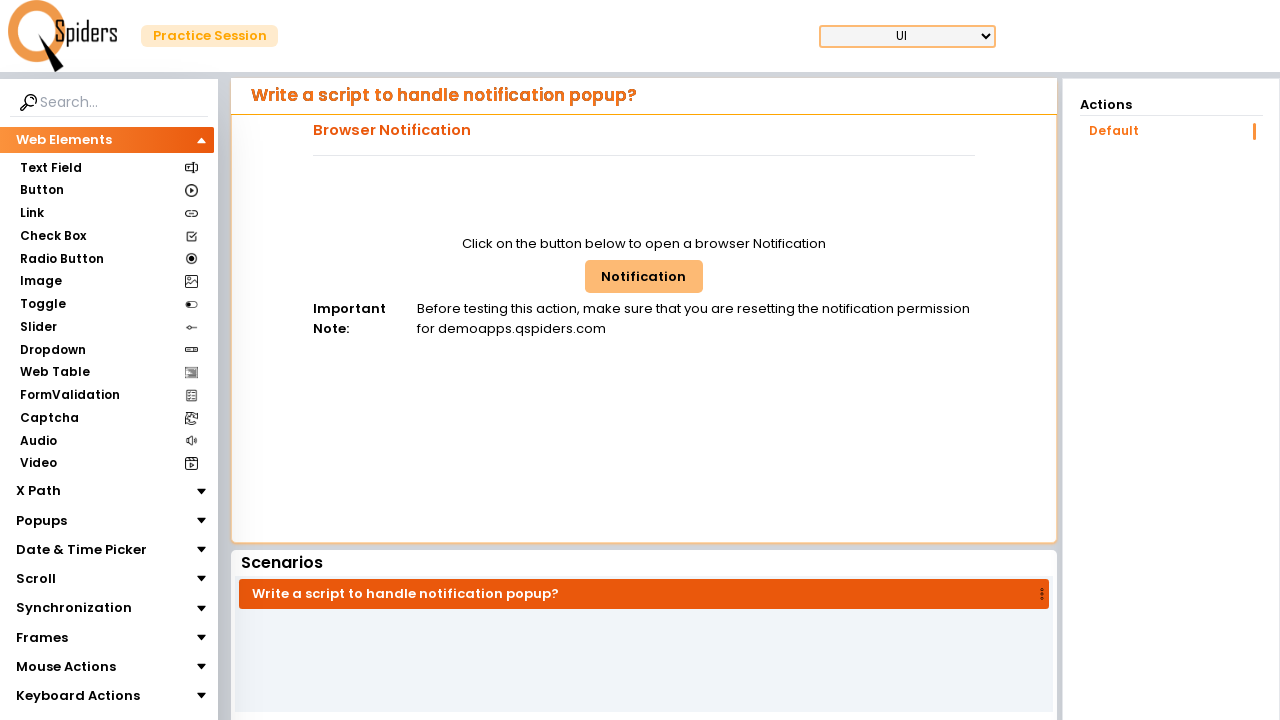

Navigated to browser notification demo page
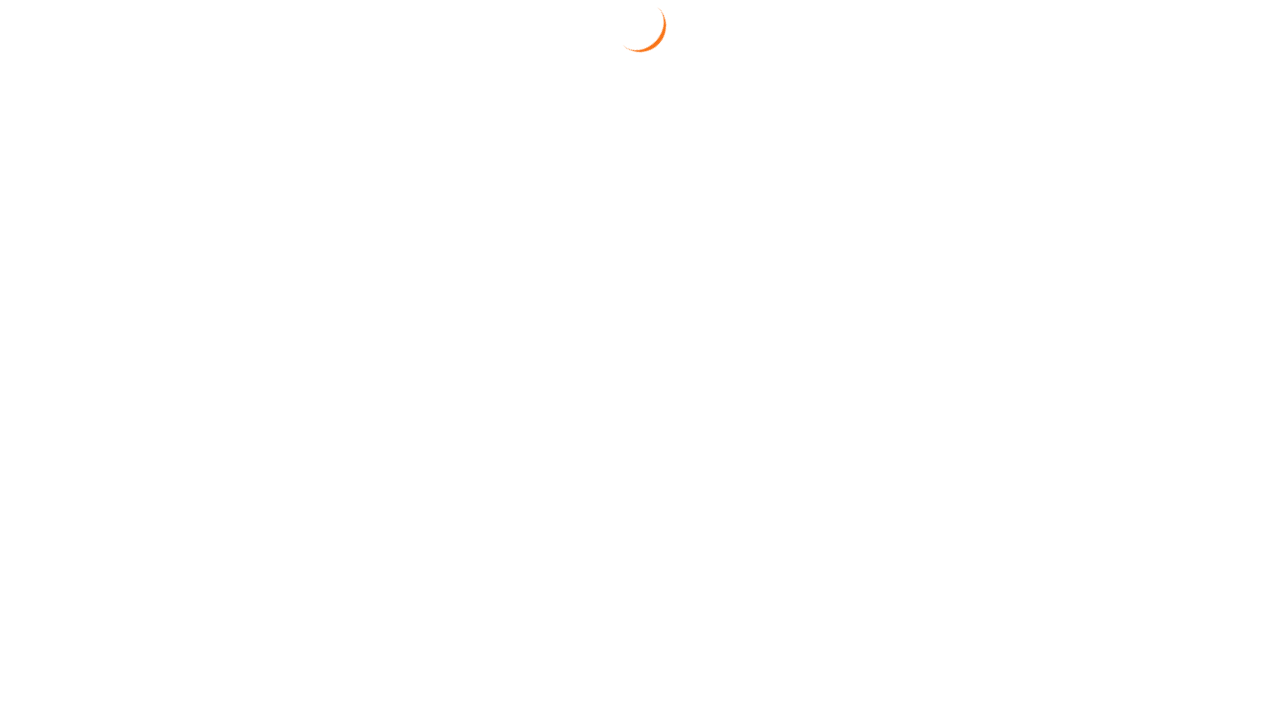

Clicked the Notification button to trigger browser notification at (644, 276) on xpath=//button[text()='Notification']
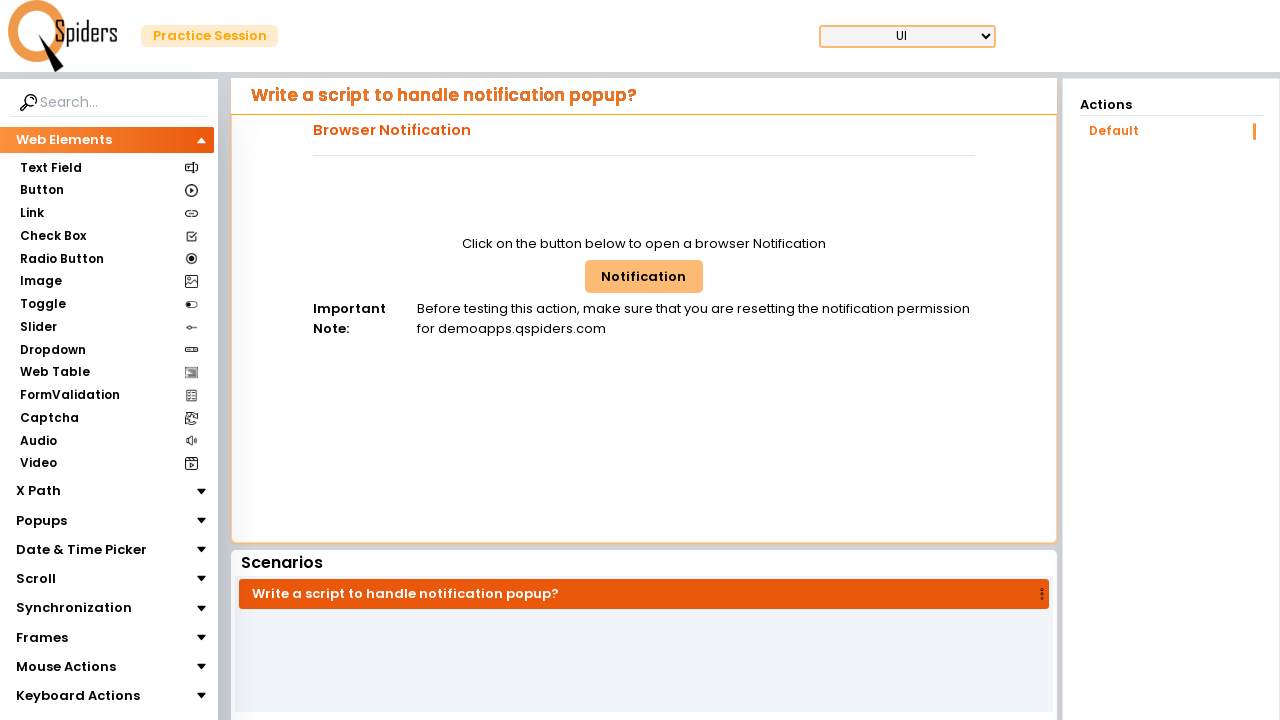

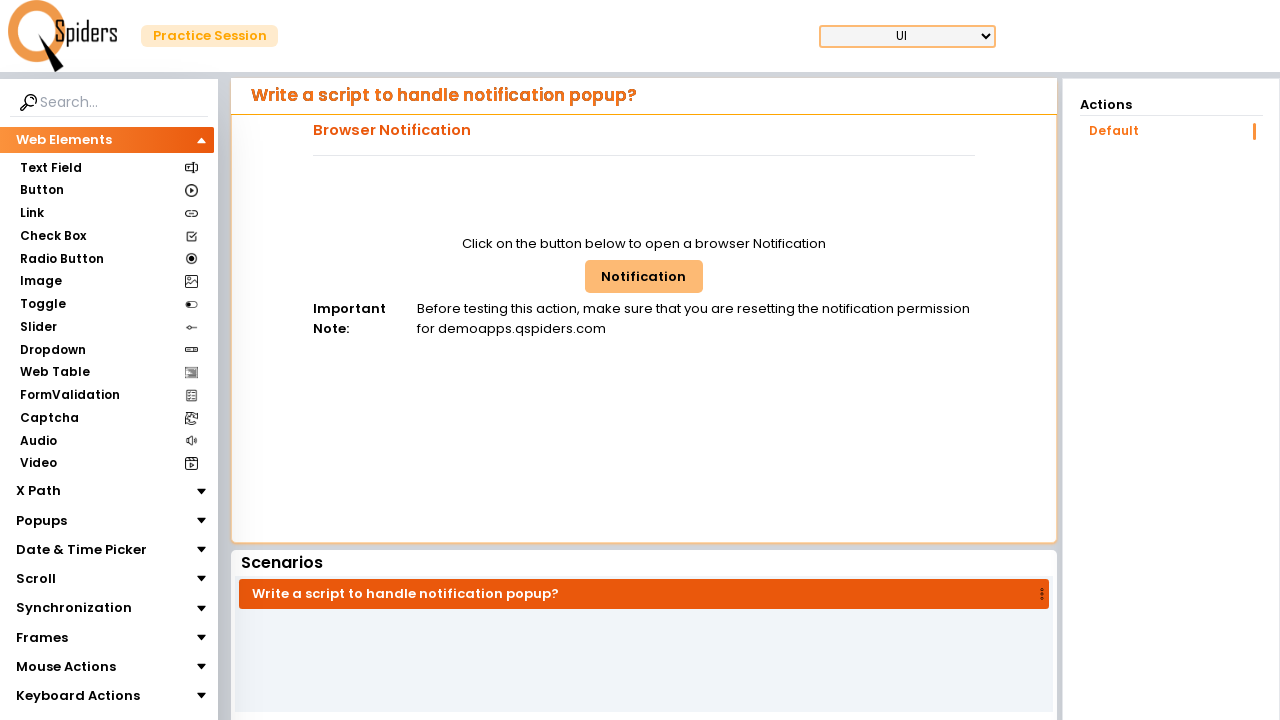